Tests Google Translate by entering Ukrainian text and verifying the Japanese translation output

Starting URL: https://translate.google.com/?hl=uk&sl=uk&tl=ja&op=translate

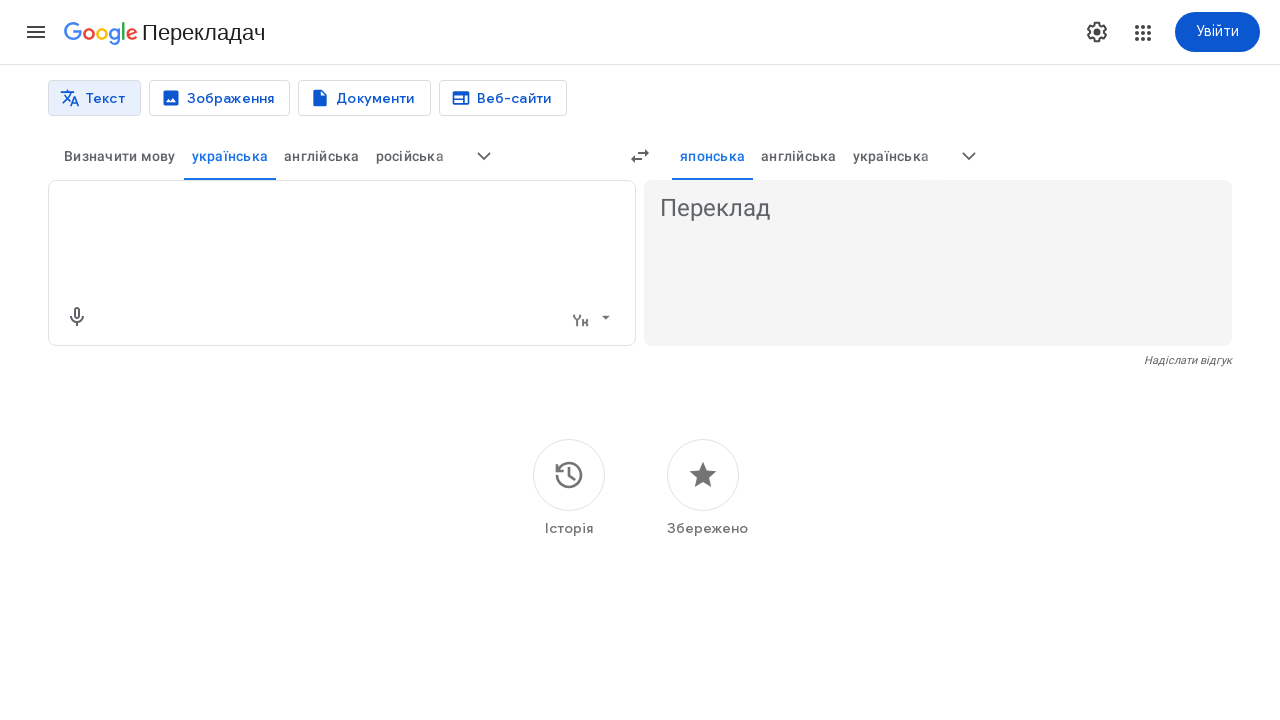

Filled translation input with Ukrainian text 'Я люблю тестування' on textarea
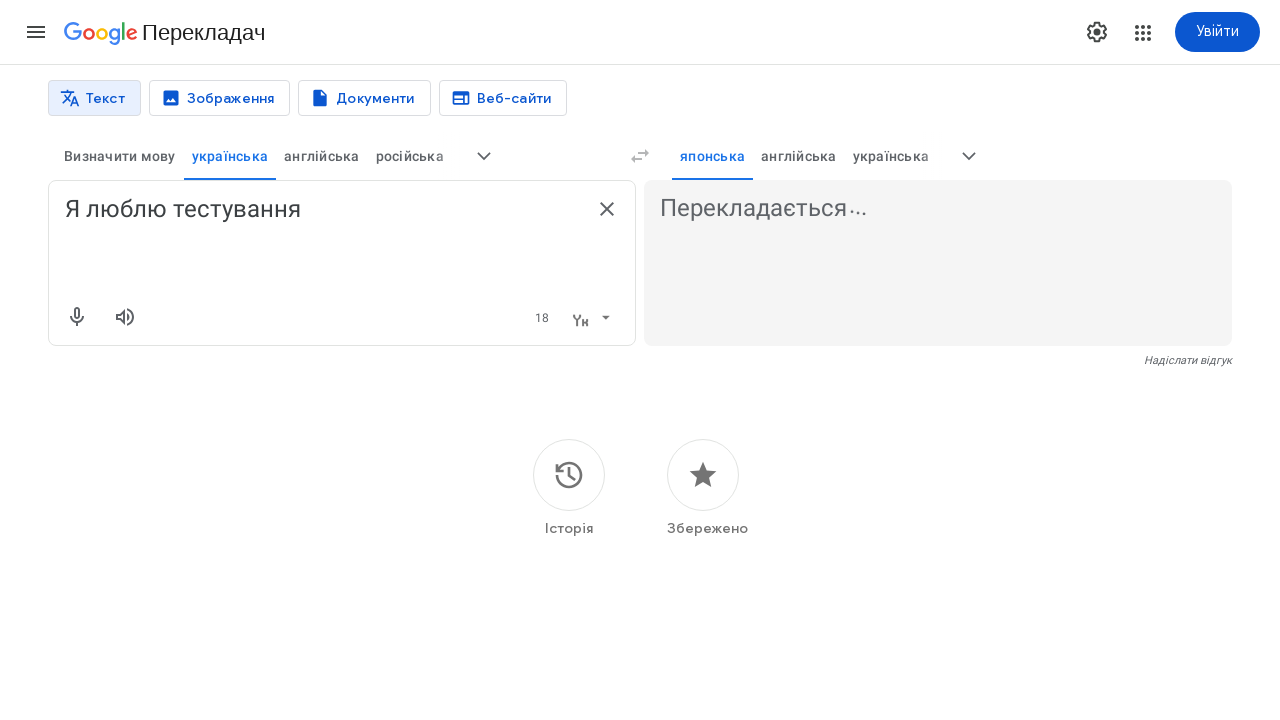

Pressed Enter to submit translation request on textarea
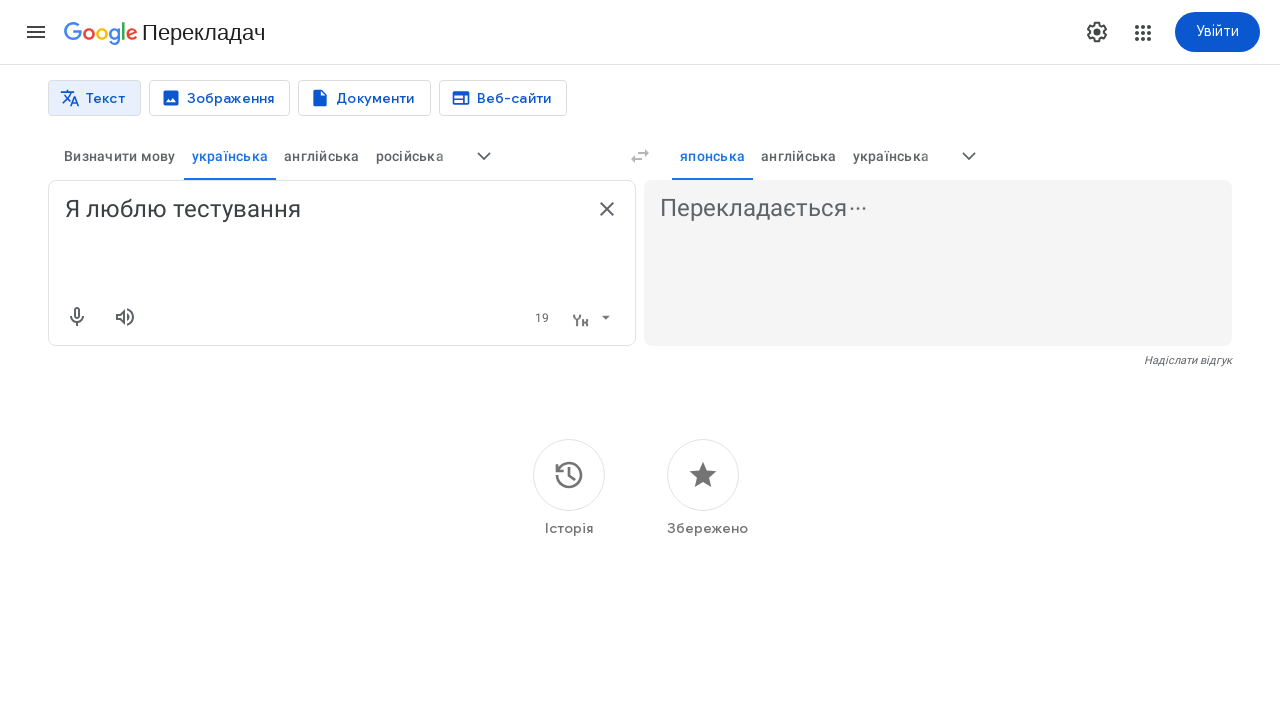

Translation output appeared - Japanese translation loaded
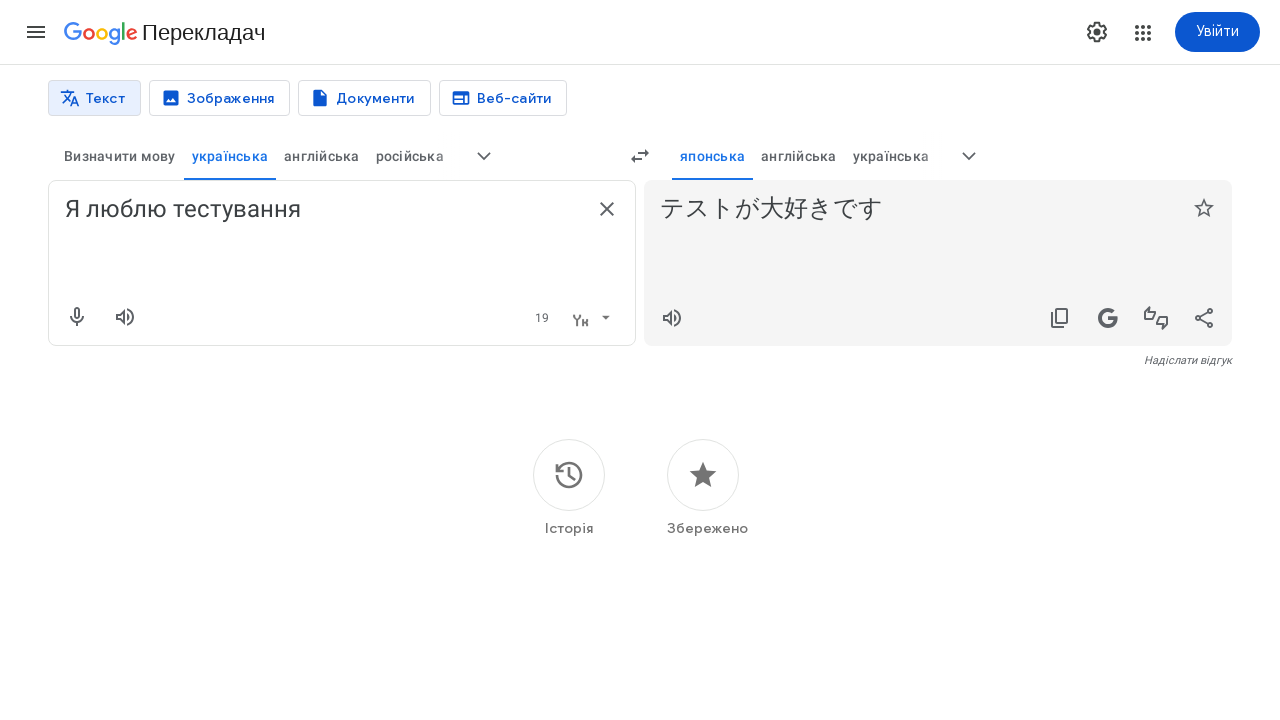

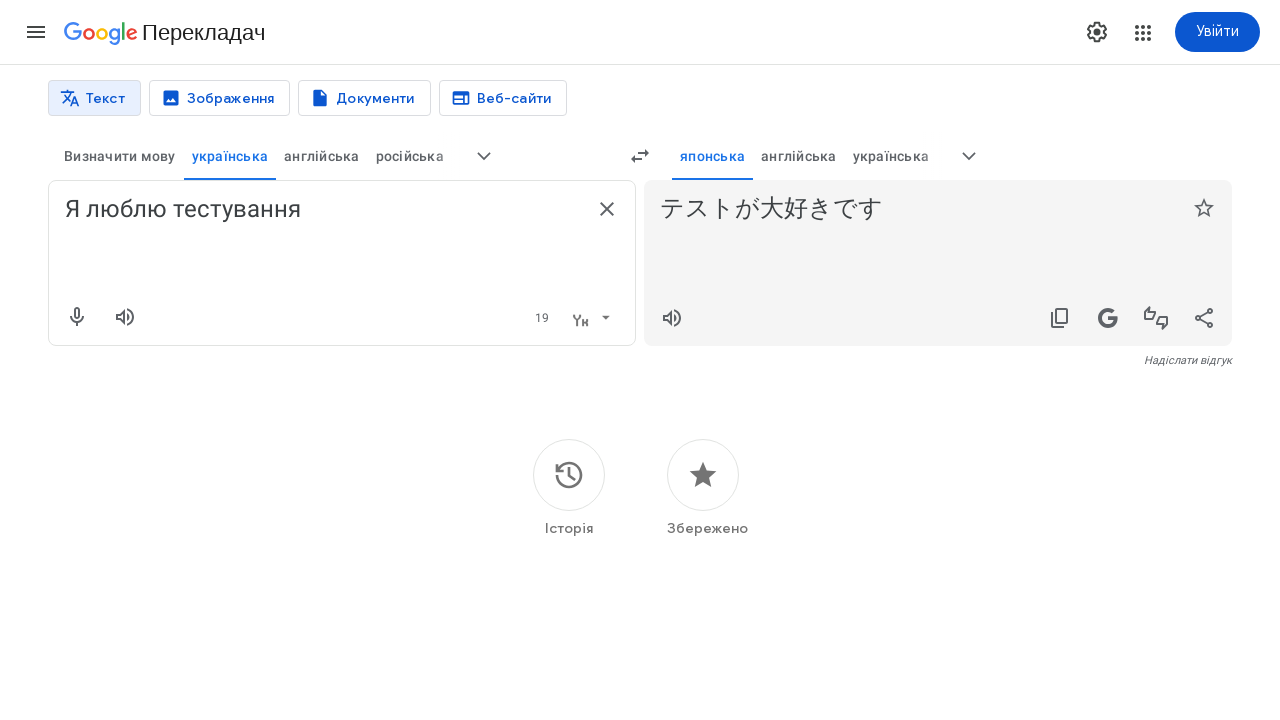